Tests multi-select dropdown by selecting the Audi option

Starting URL: http://omayo.blogspot.com/

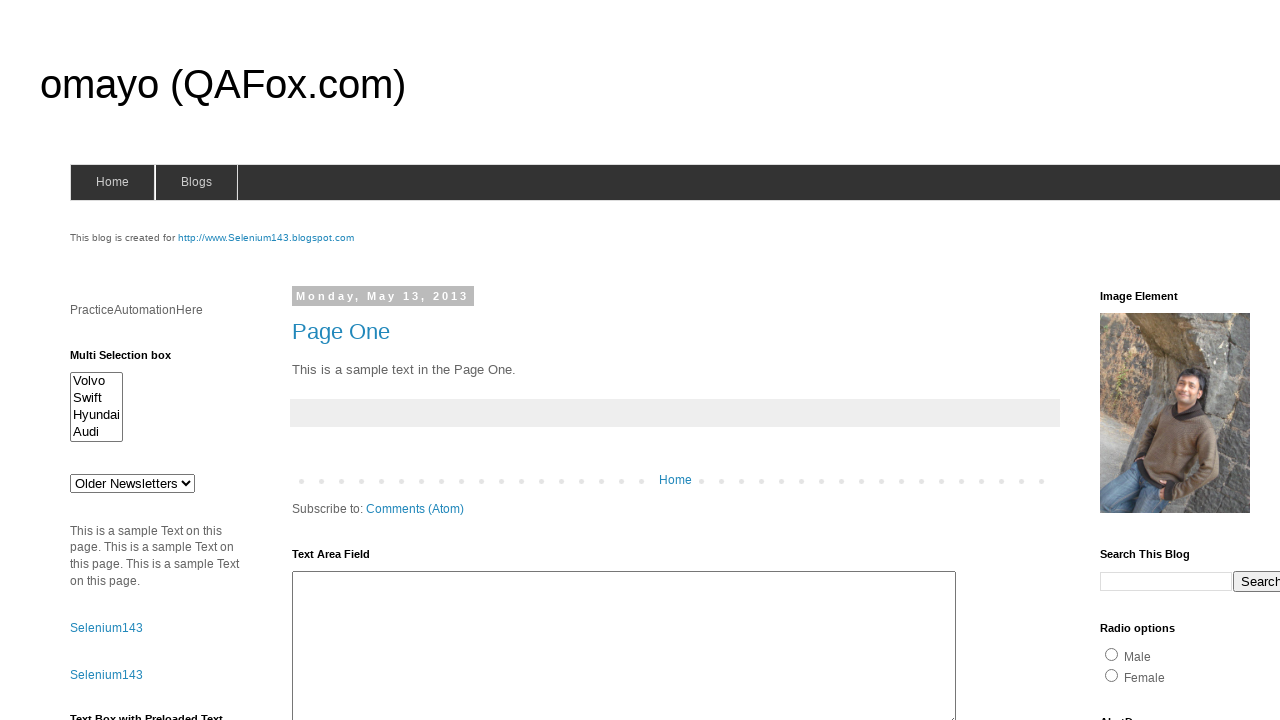

Selected 'Audi' option from multi-select dropdown on #multiselect1
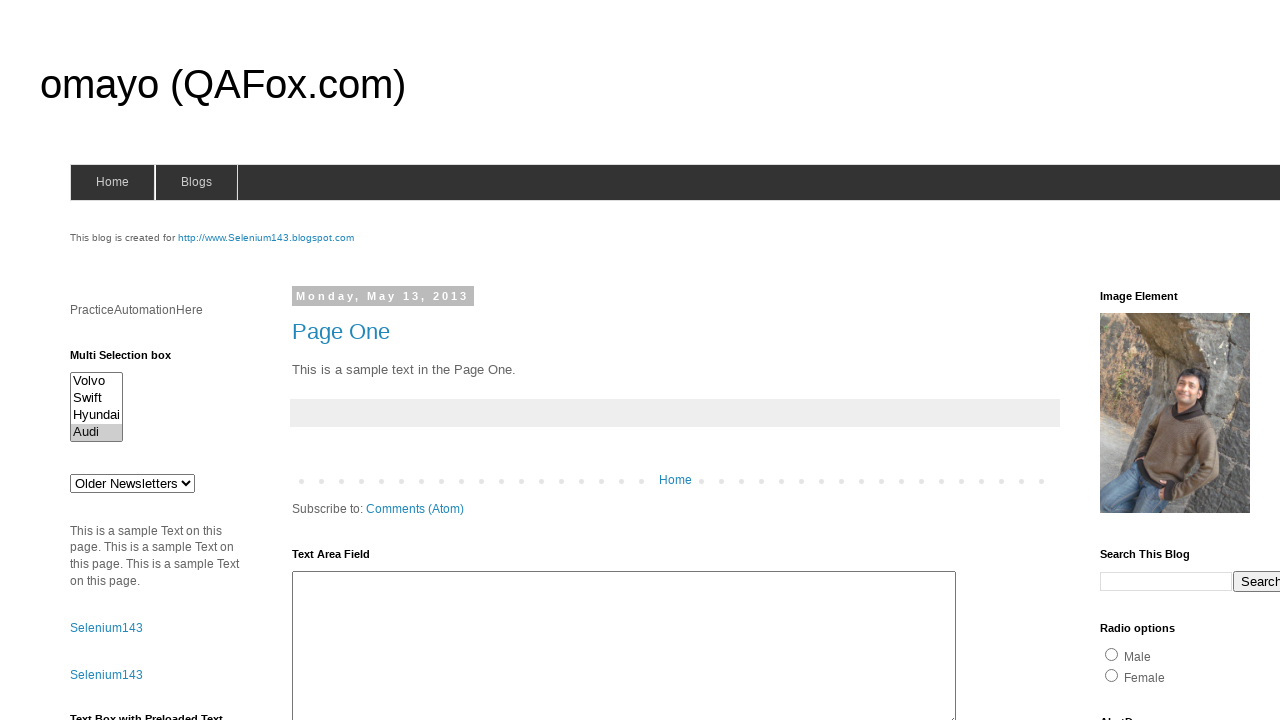

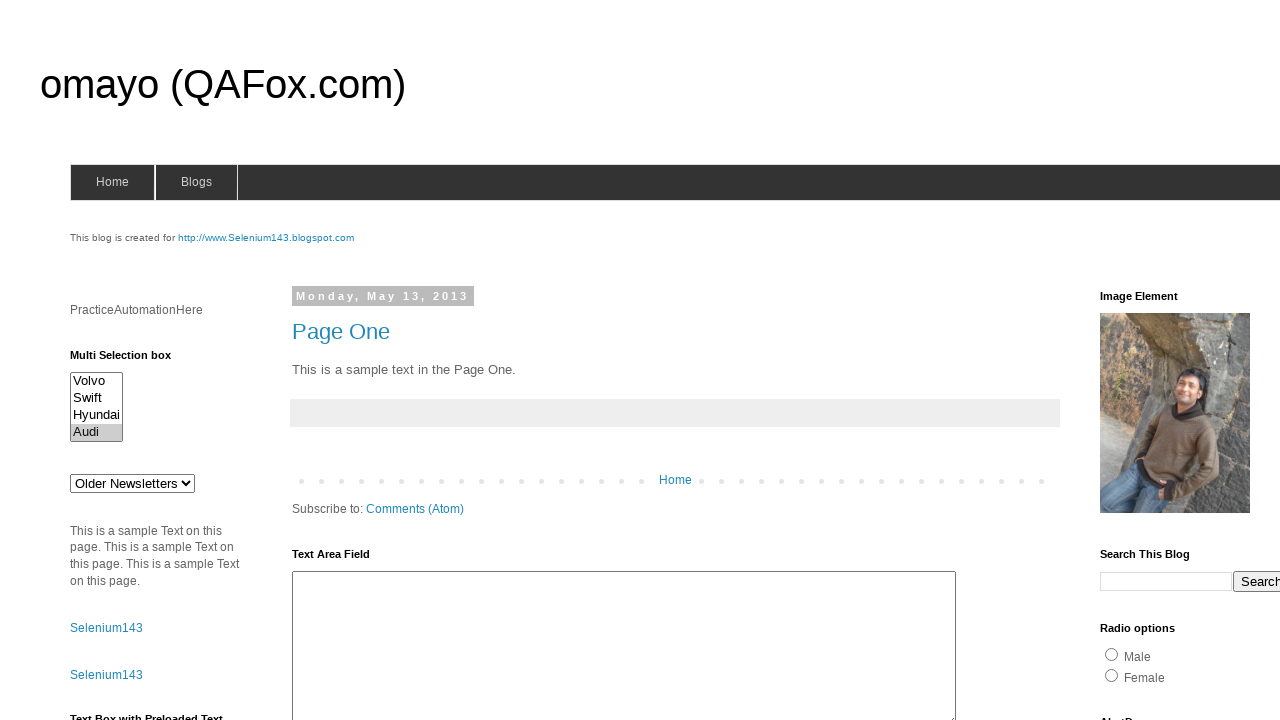